Tests checkbox functionality on a practice automation page by clicking a checkbox and verifying its selection state

Starting URL: https://rahulshettyacademy.com/AutomationPractice/

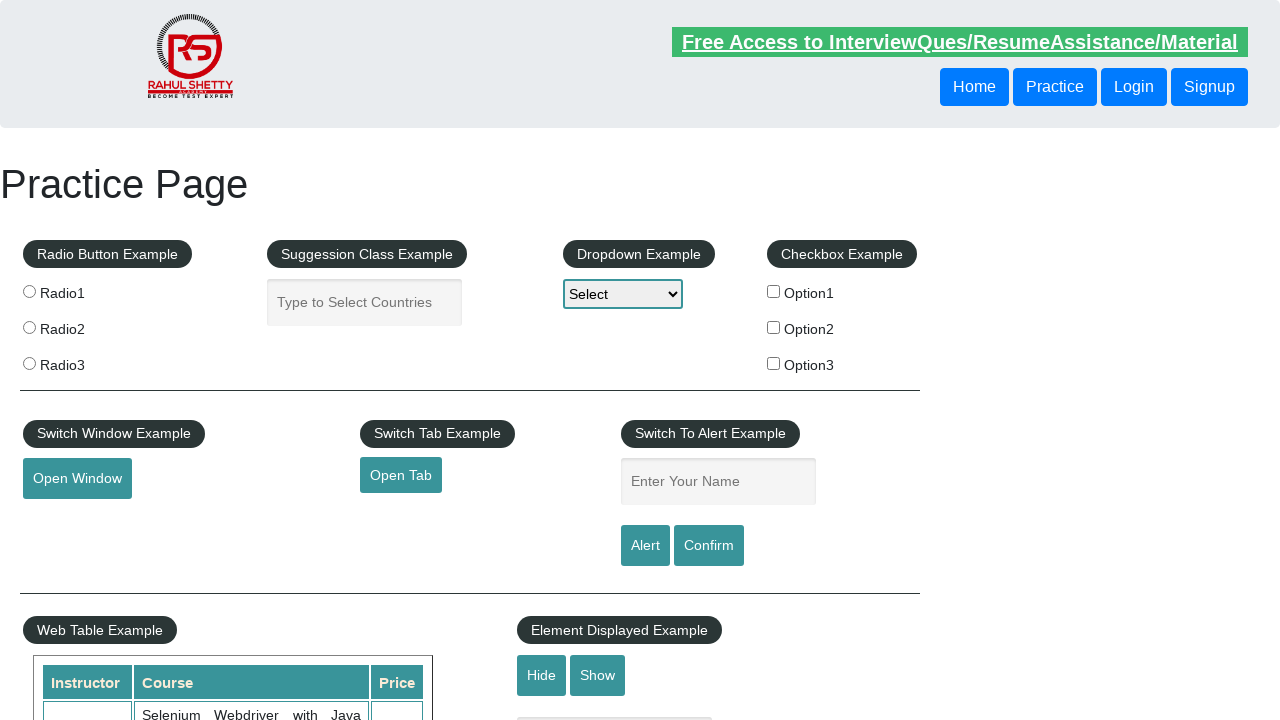

Checked initial state of checkbox option 1
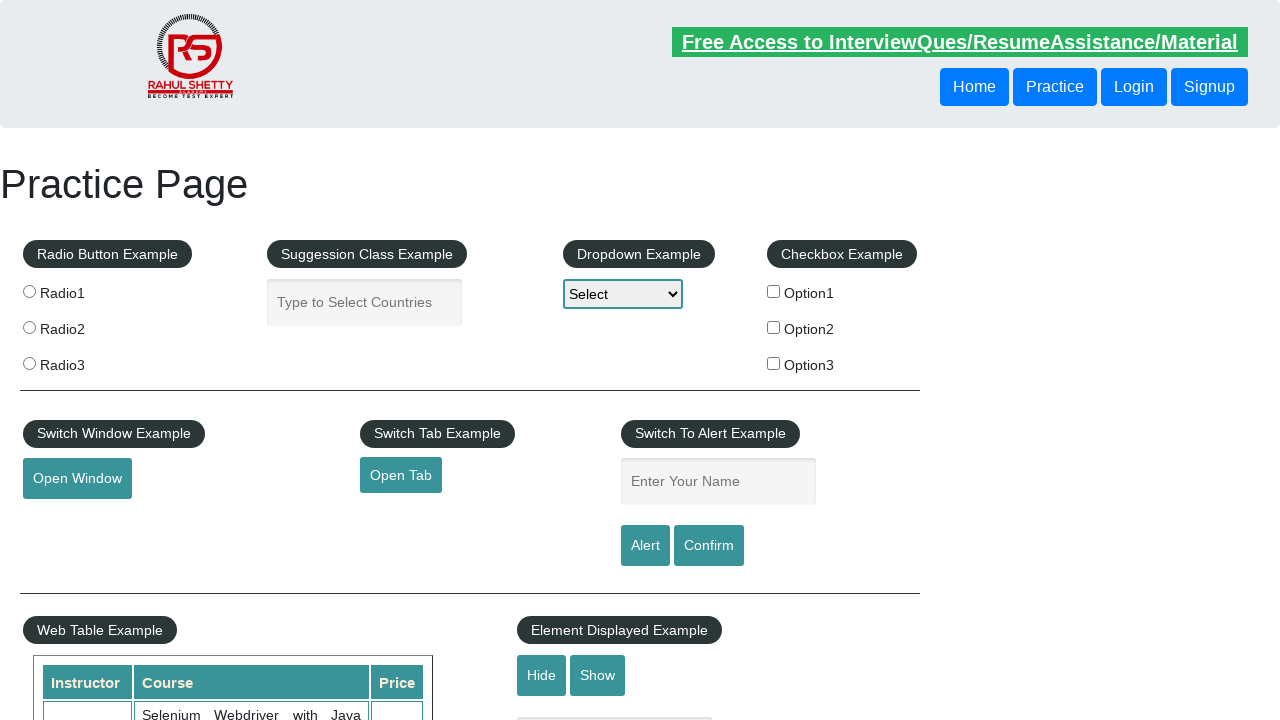

Clicked checkbox option 1 at (774, 291) on #checkBoxOption1
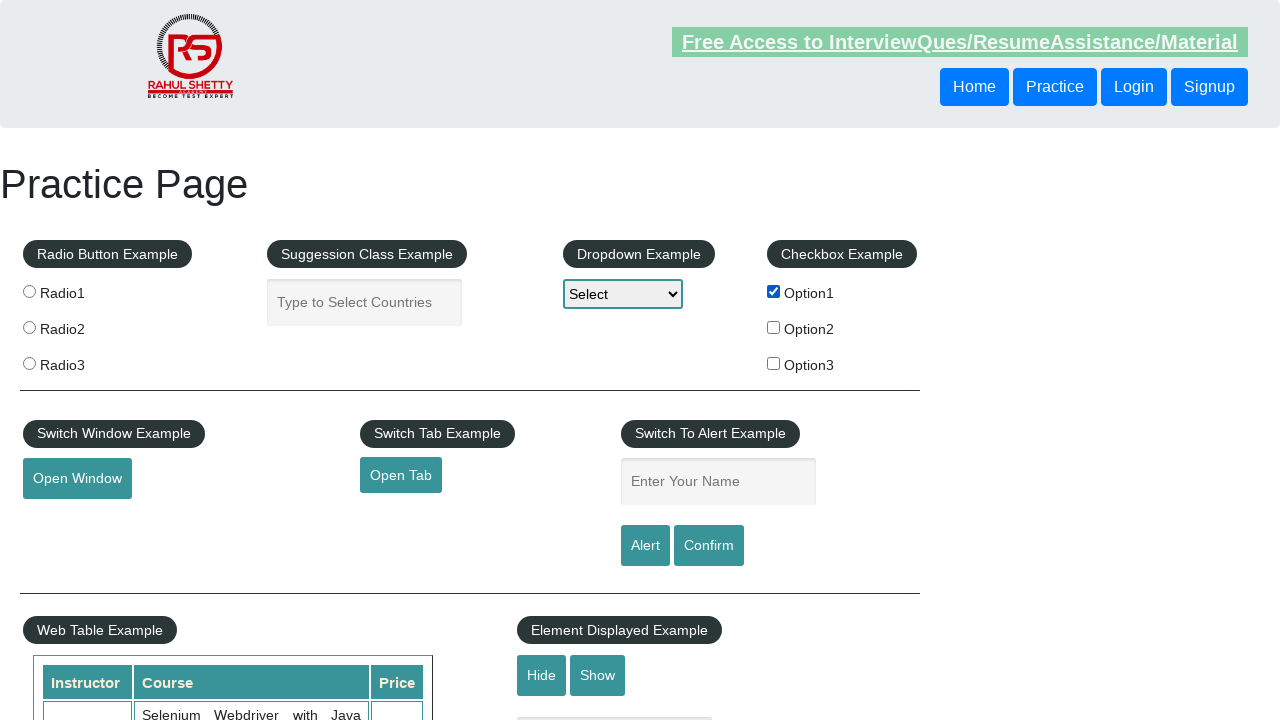

Verified checkbox option 1 is now selected
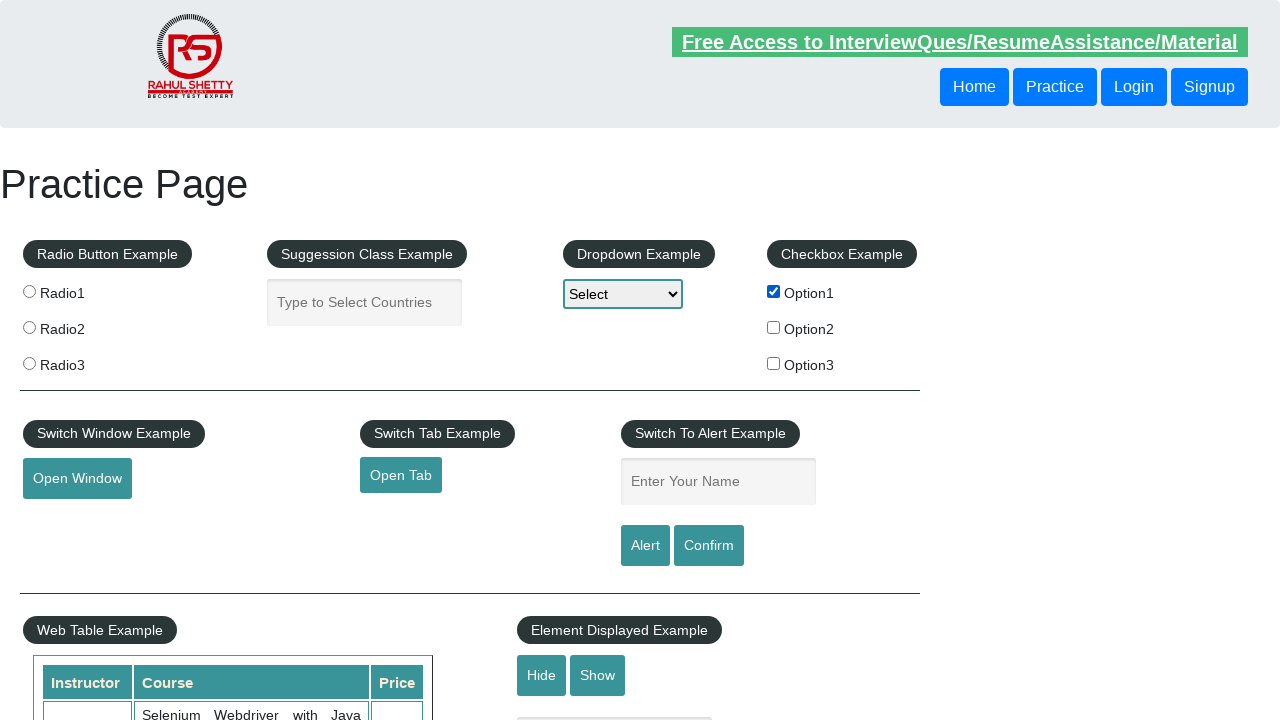

Counted total checkboxes on page: 3
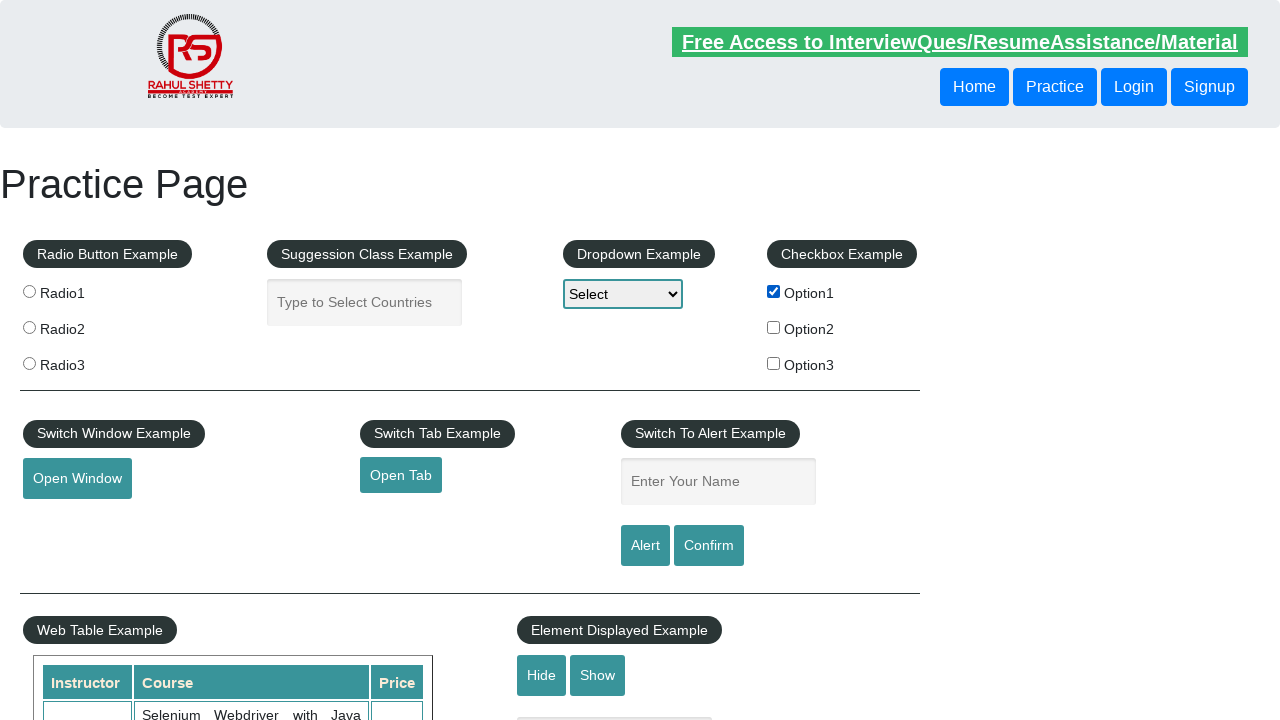

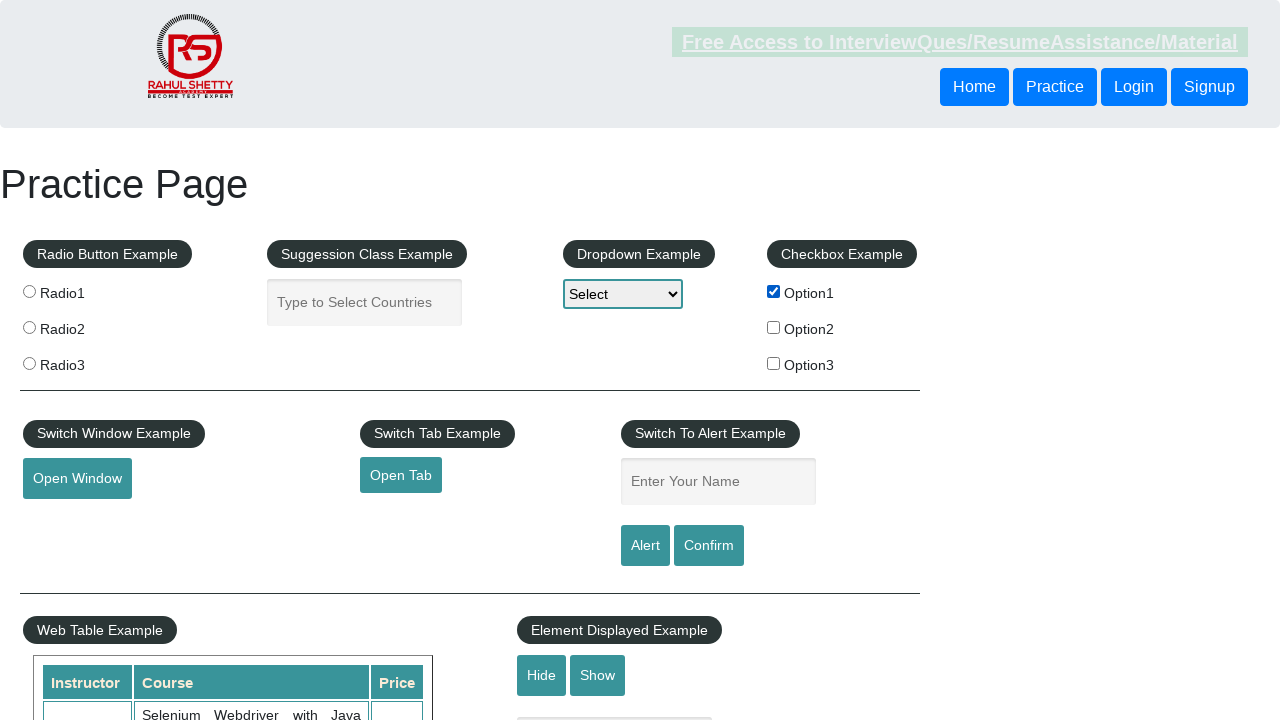